Tests right-click context menu functionality and verifies the menu appears

Starting URL: https://swisnl.github.io/jQuery-contextMenu/demo.html

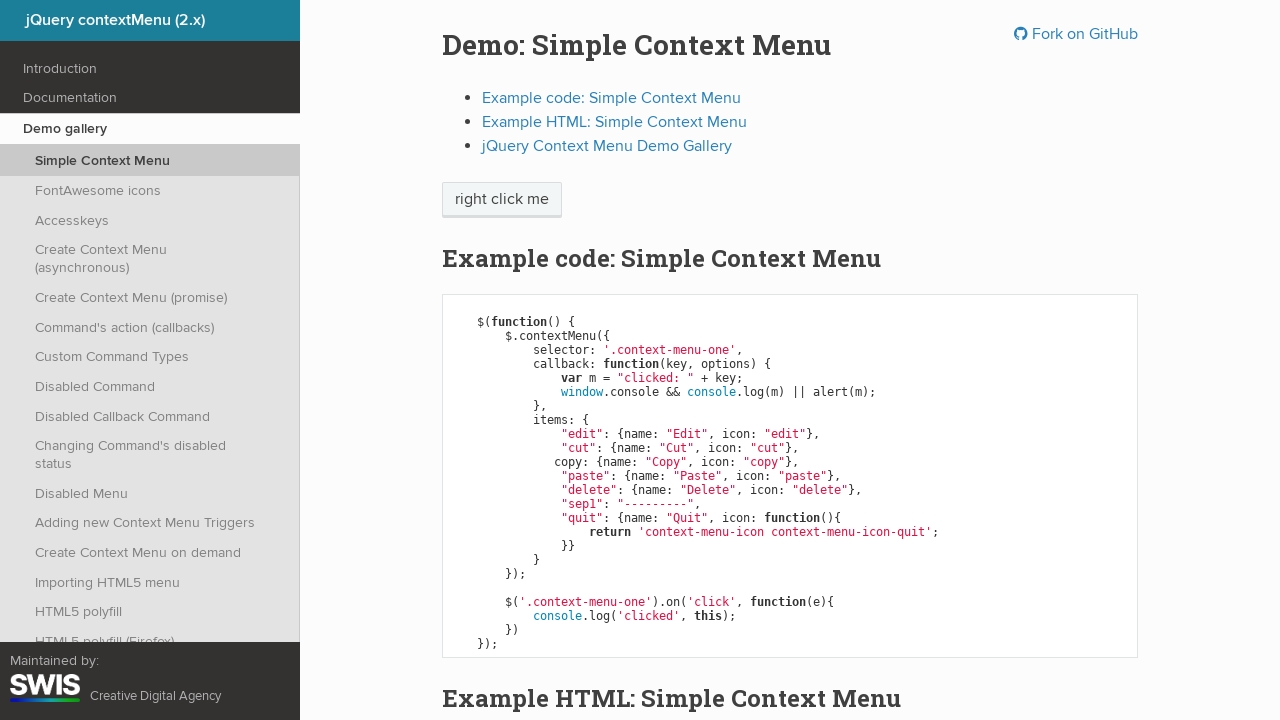

Waited for context menu button to be present
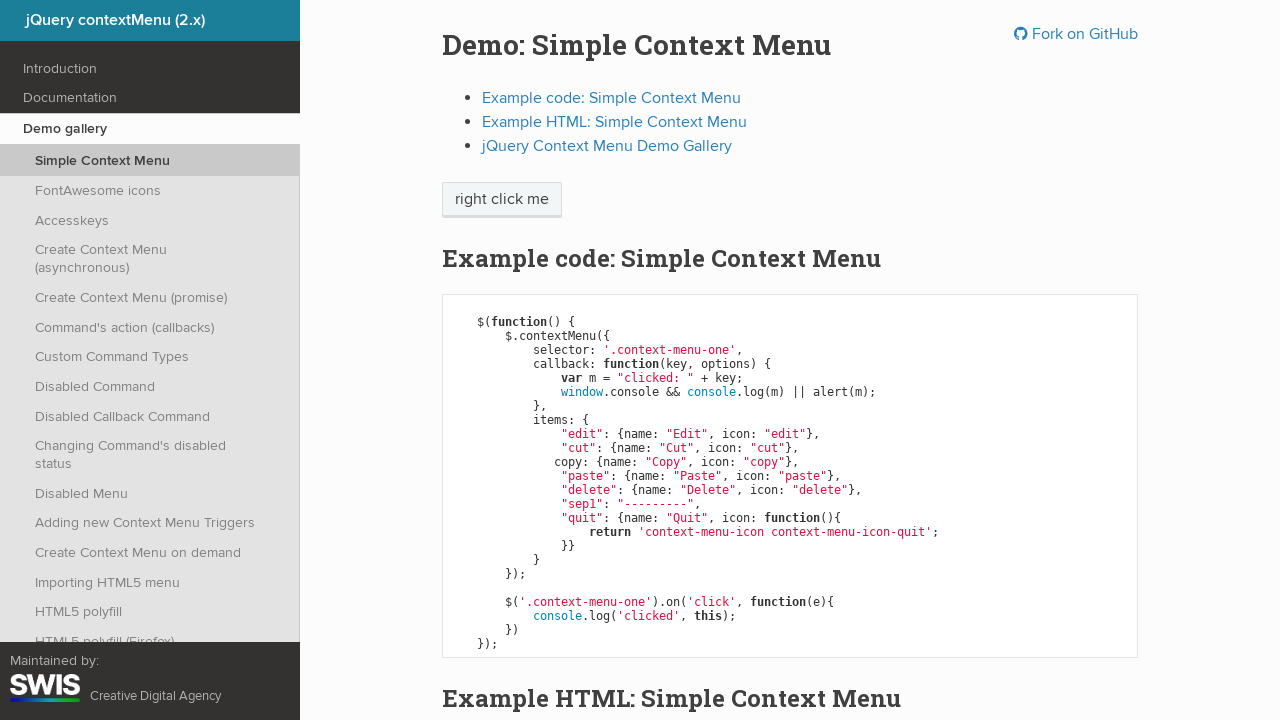

Right-clicked on the context menu button at (502, 200) on span.context-menu-one
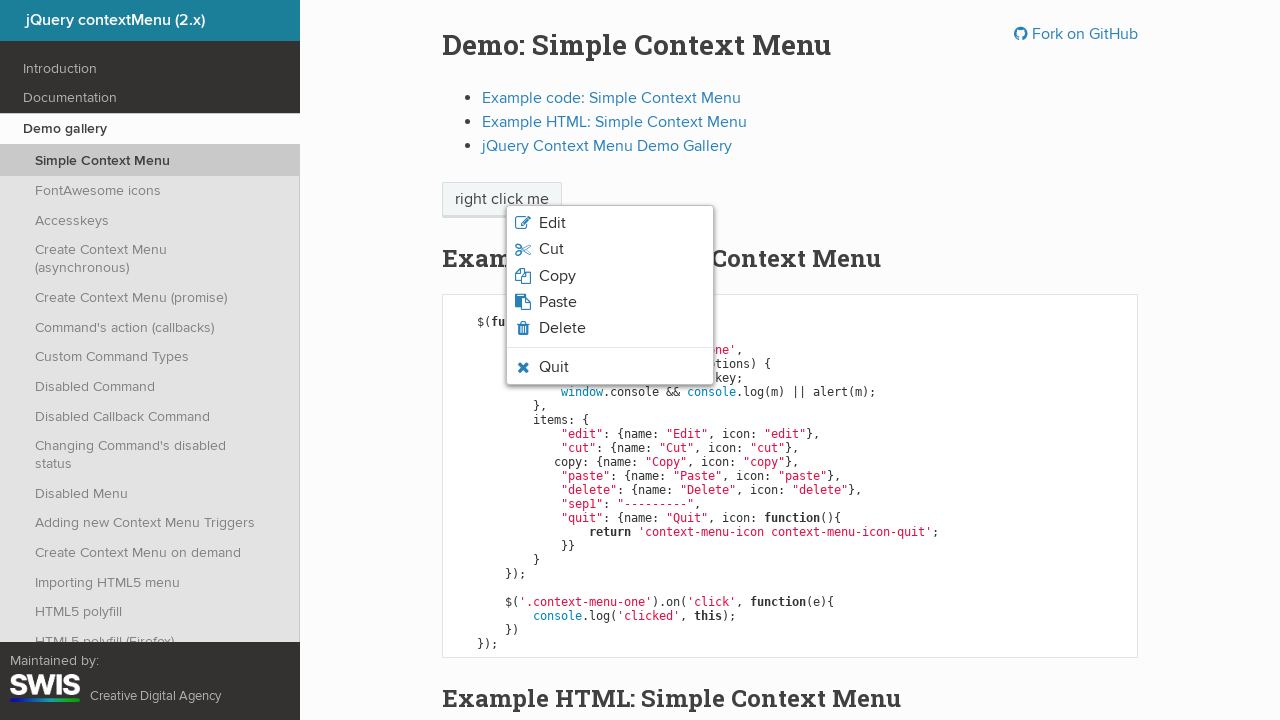

Verified context menu appeared with edit option visible
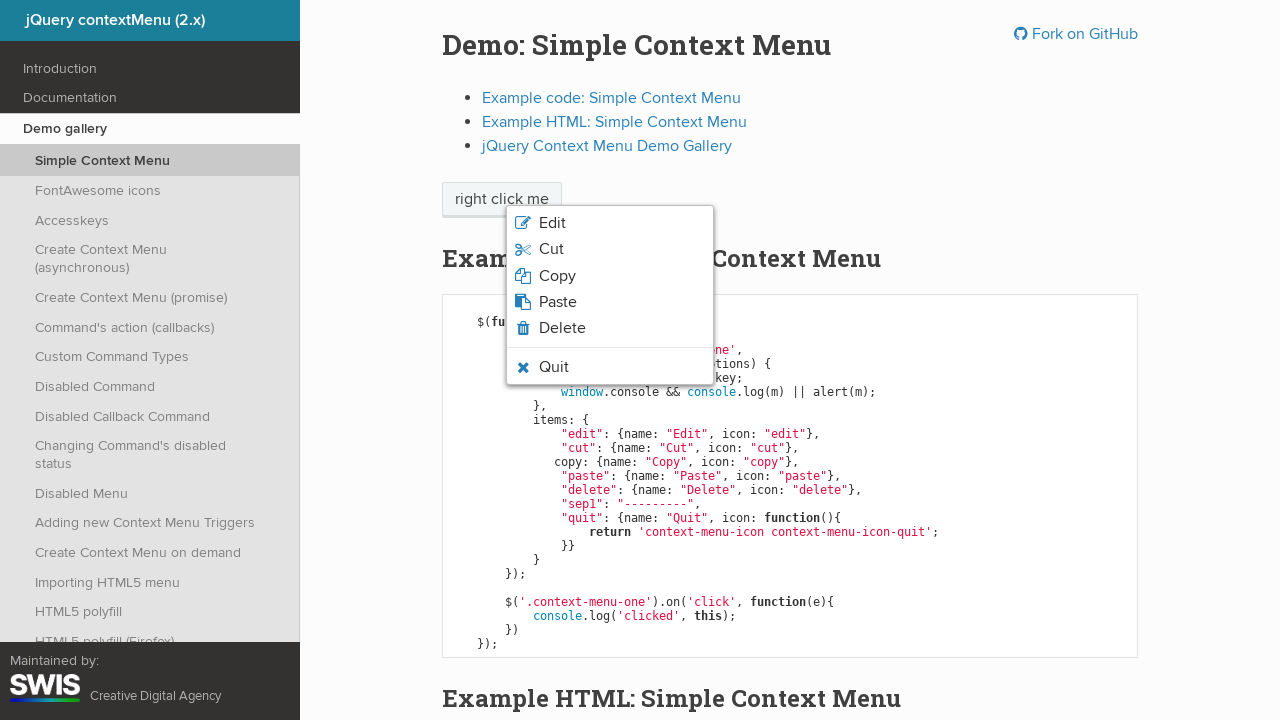

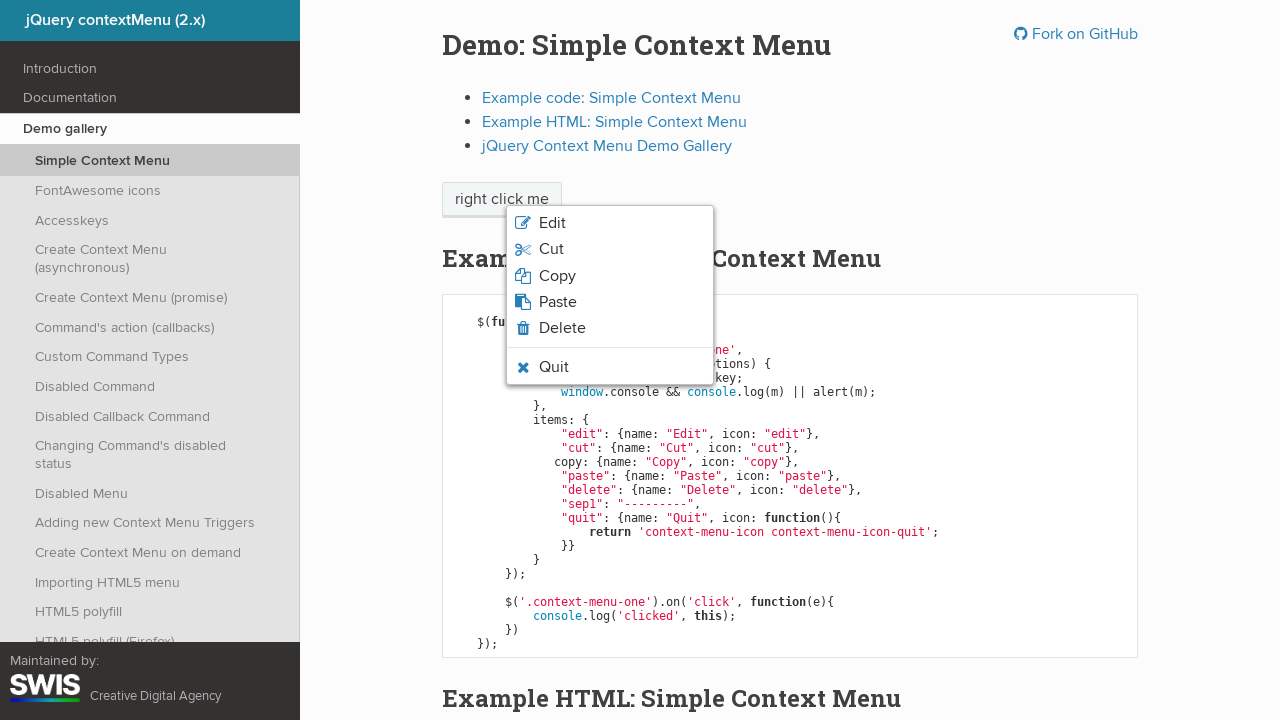